Navigates to a math exercise page and reads a value from an input element to perform a mathematical calculation (logarithm of absolute value of 12 times sine of the value)

Starting URL: http://suninjuly.github.io/math.html

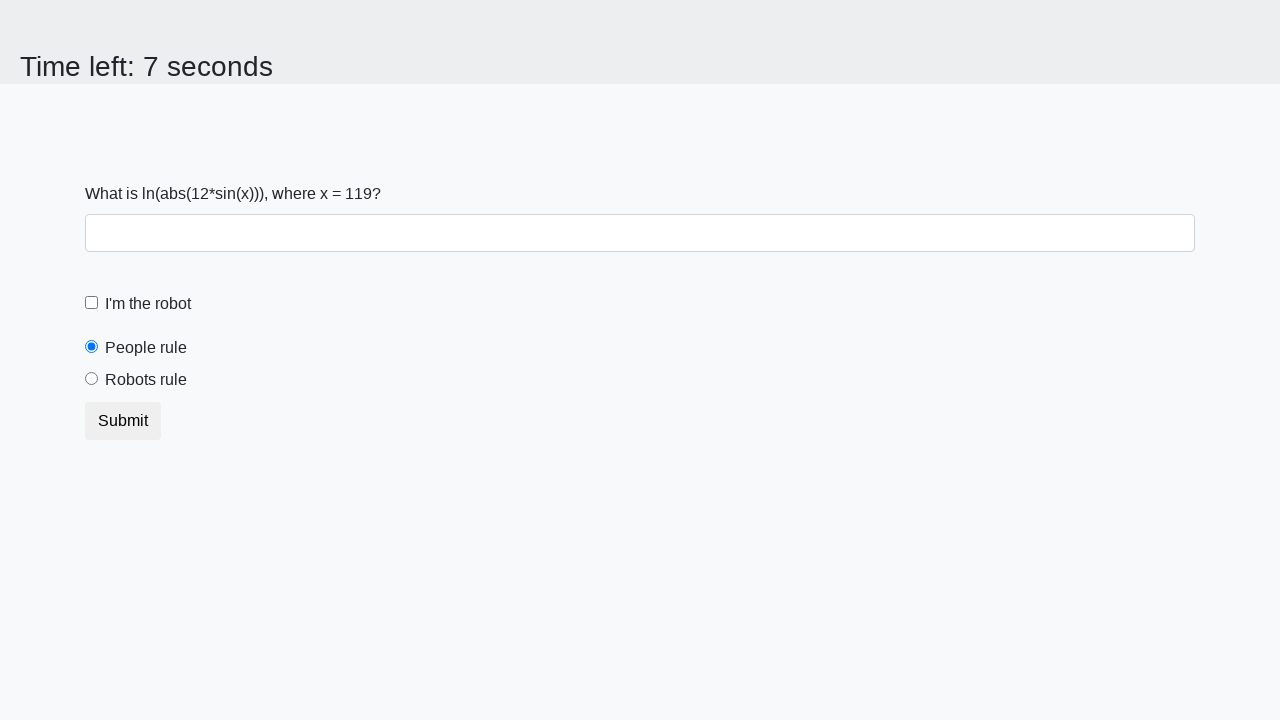

Waited for input value element to load
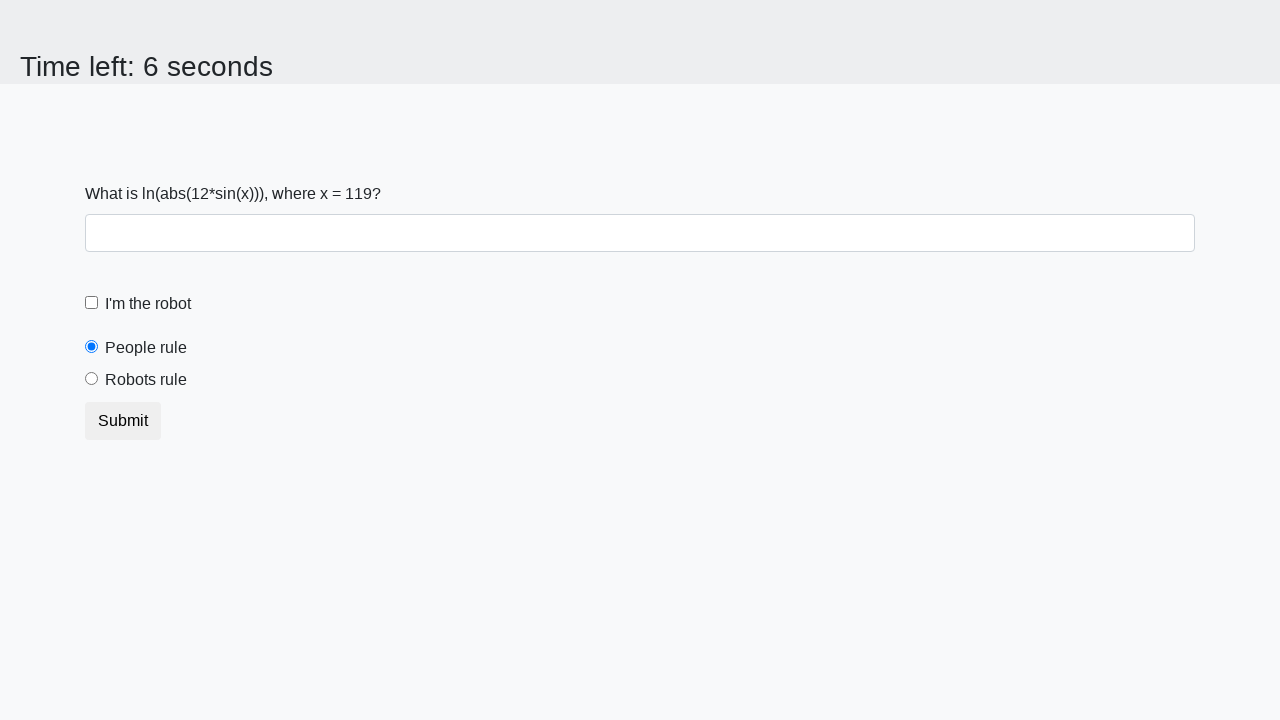

Read x value from input element: 119
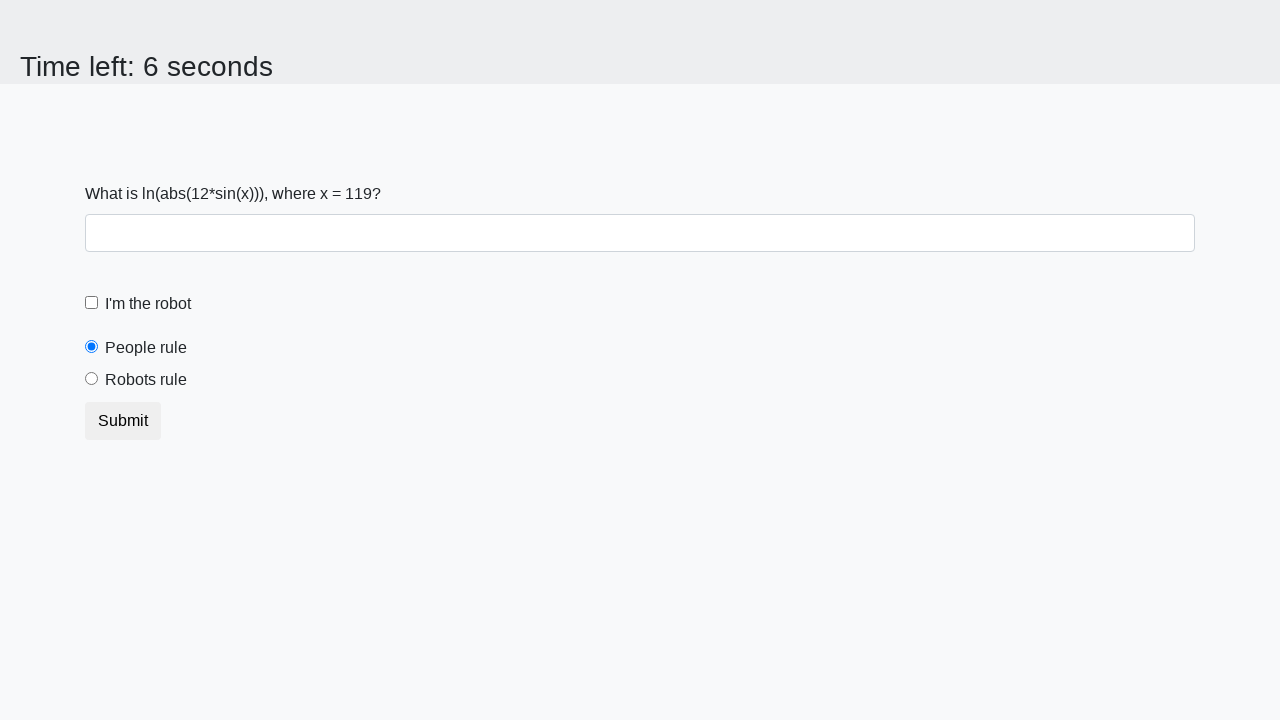

Calculated result using formula log(abs(12 * sin(119))): 1.4944420628462887
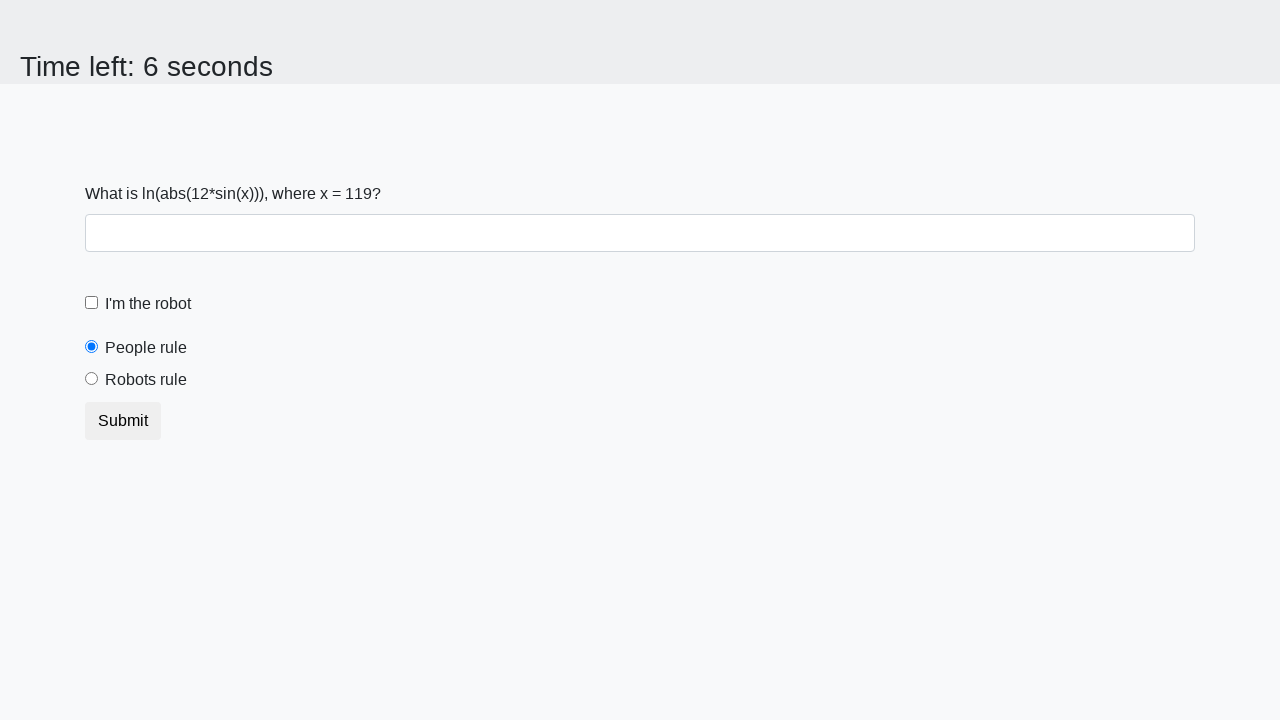

Filled answer input field with calculated value: 1.4944420628462887 on #answer
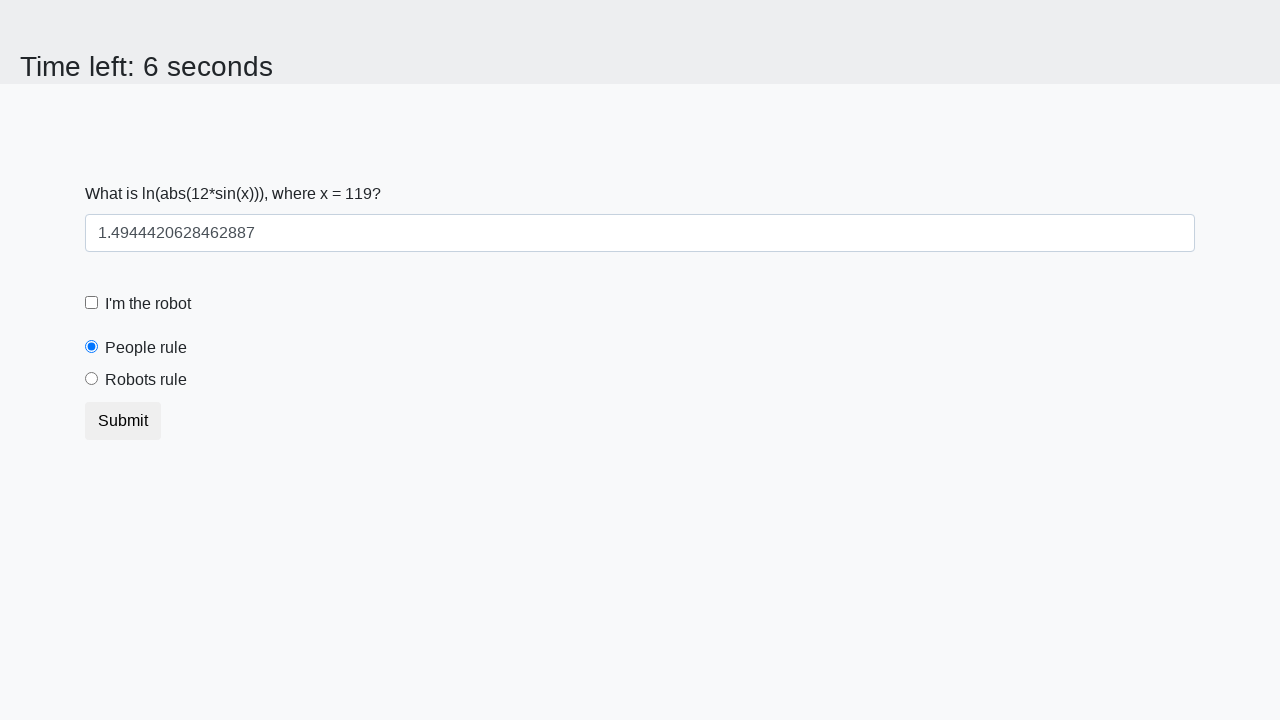

Clicked submit button to submit the answer at (123, 421) on button[type='submit'], input[type='submit'], #solve
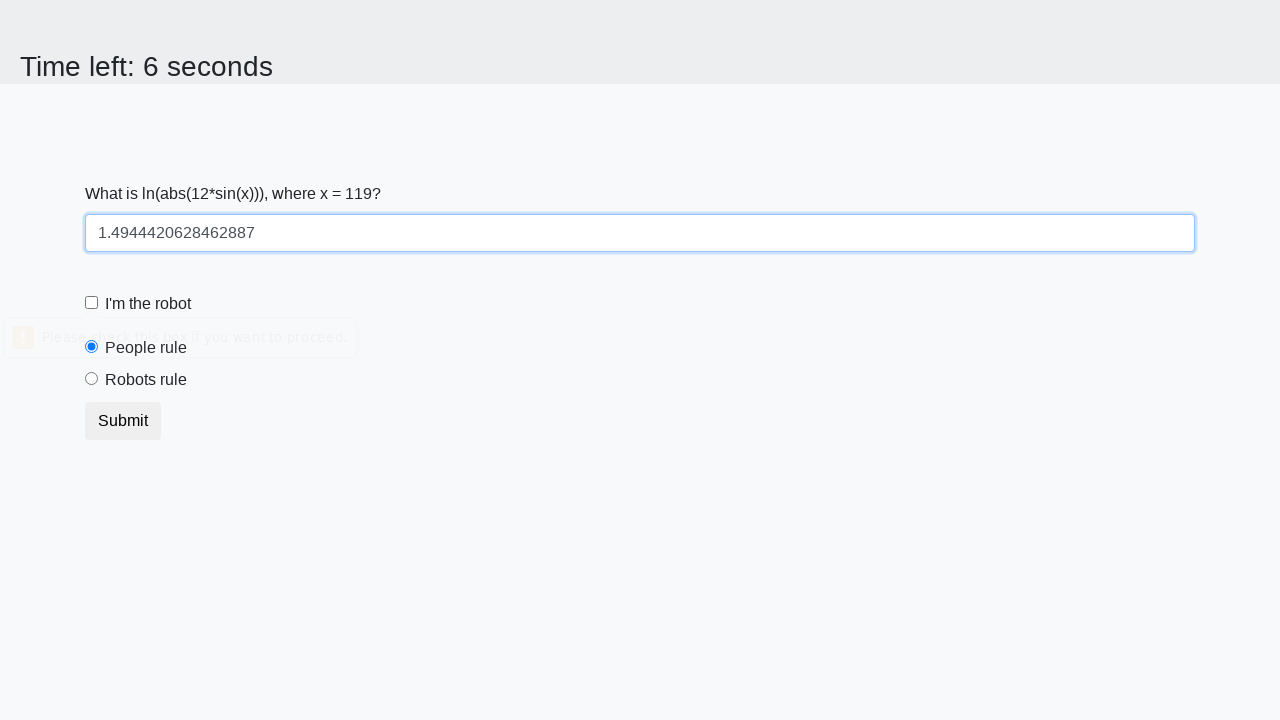

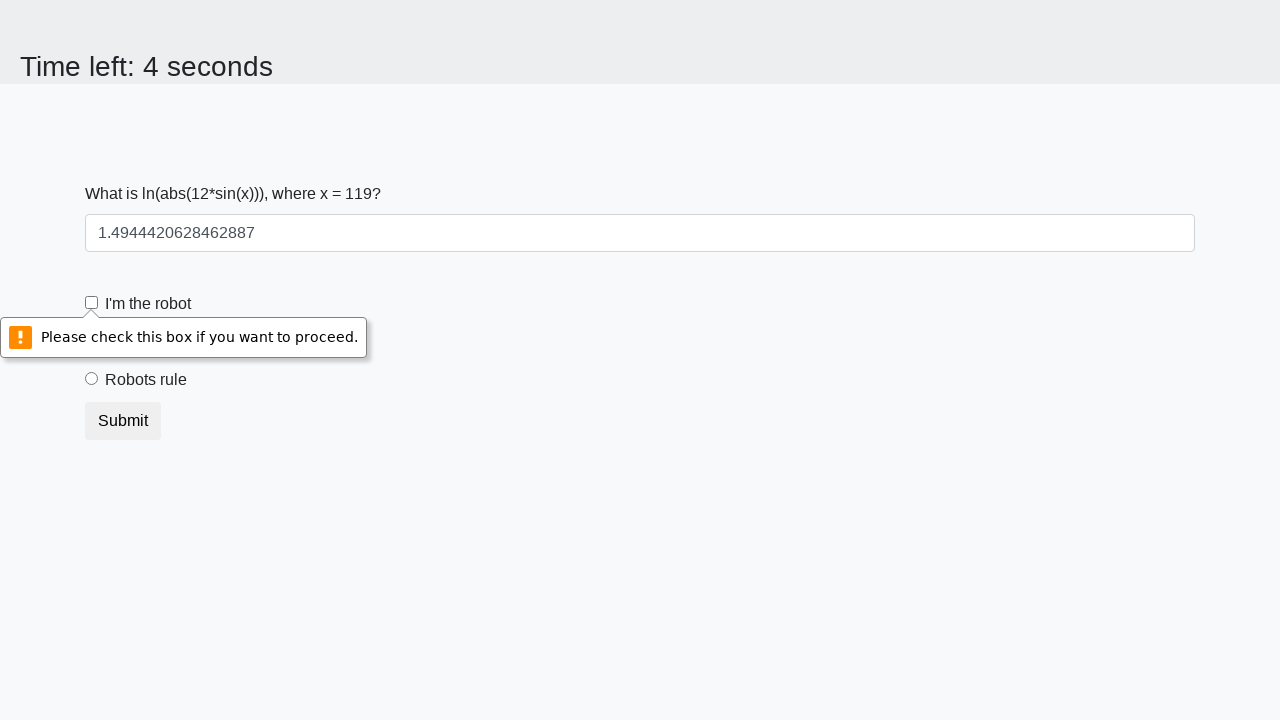